Tests checkbox interaction by clicking on checkboxes starting from index 4 to the end of the checkbox list on a test automation practice page

Starting URL: https://testautomationpractice.blogspot.com/

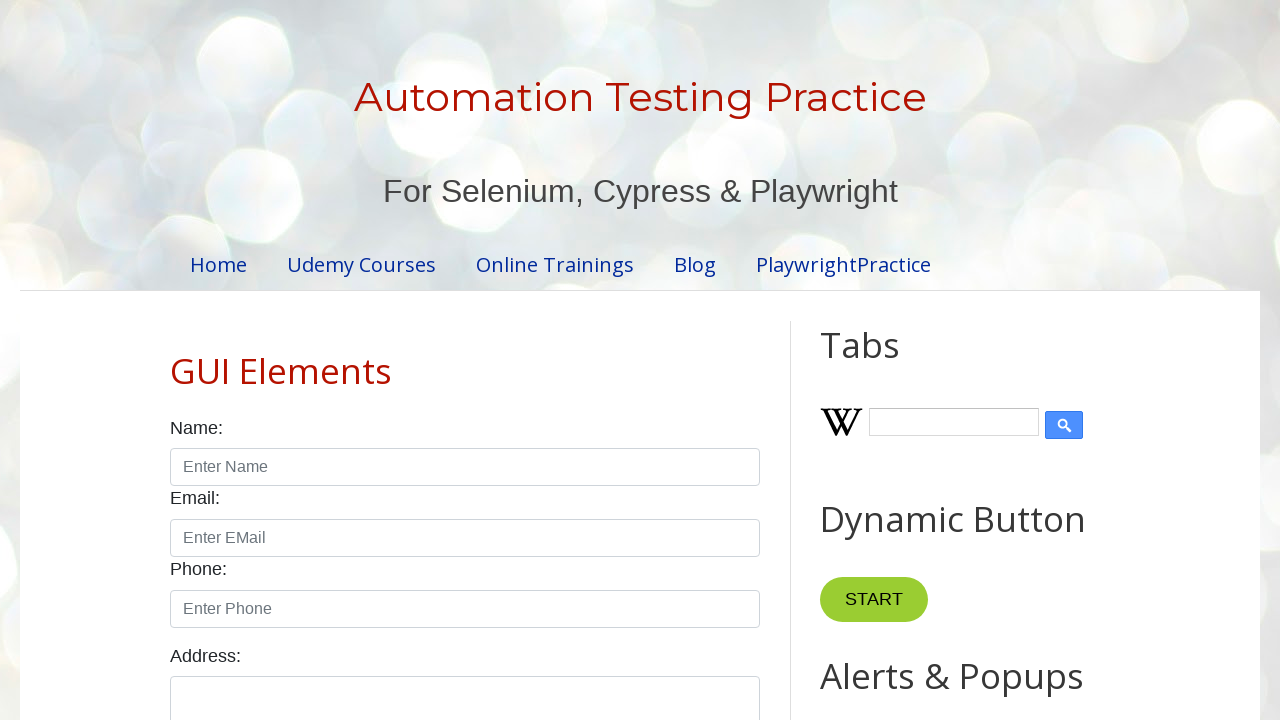

Waited for checkboxes to be present on the page
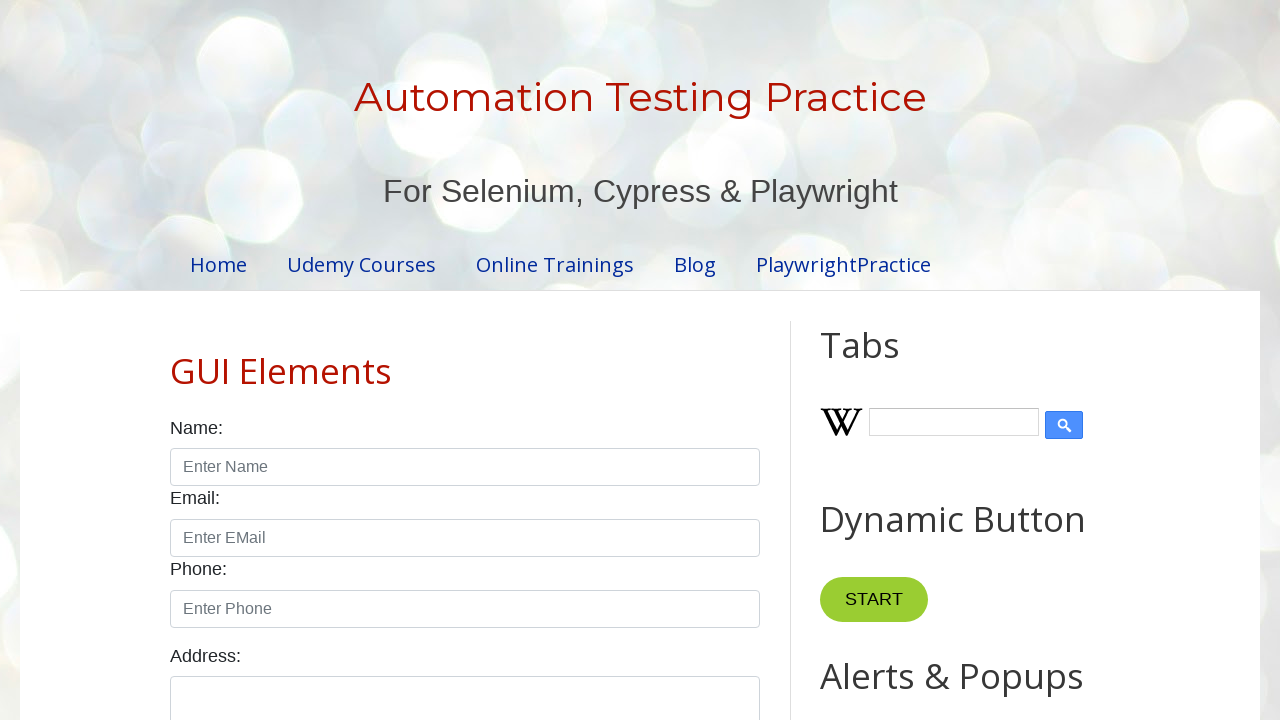

Located all checkboxes with class form-check-input
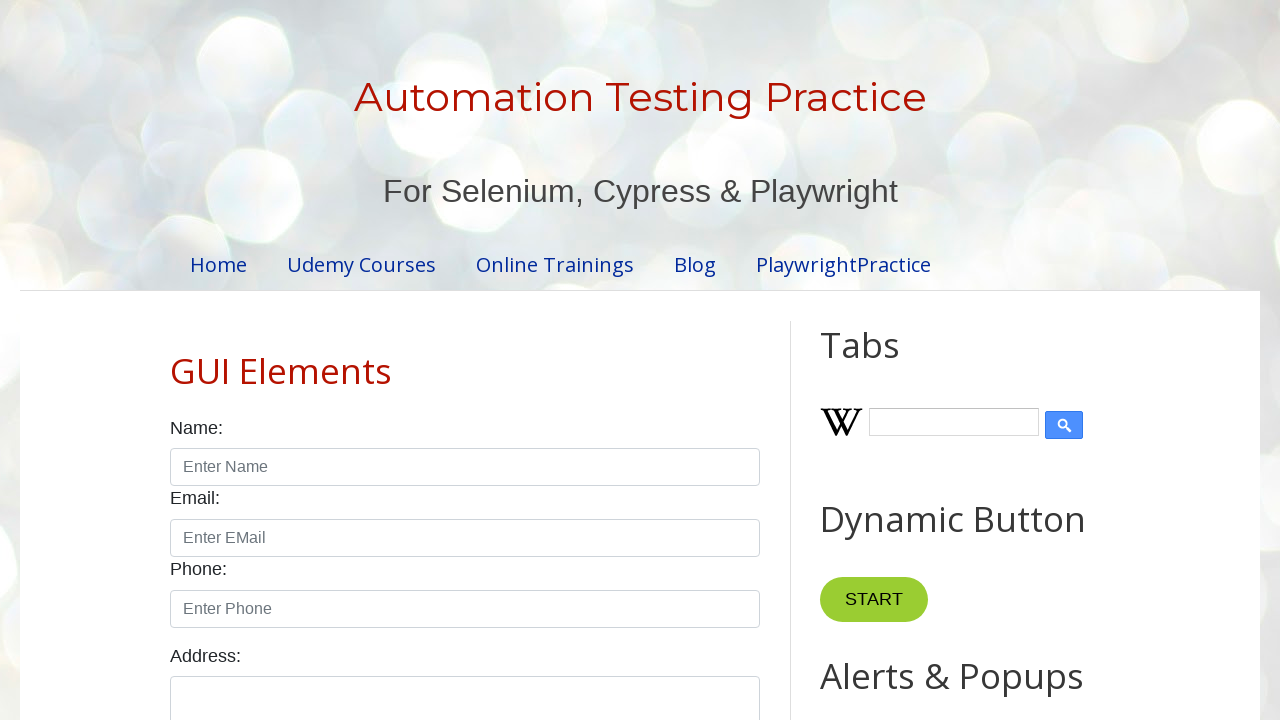

Retrieved checkbox count: 7 total checkboxes found
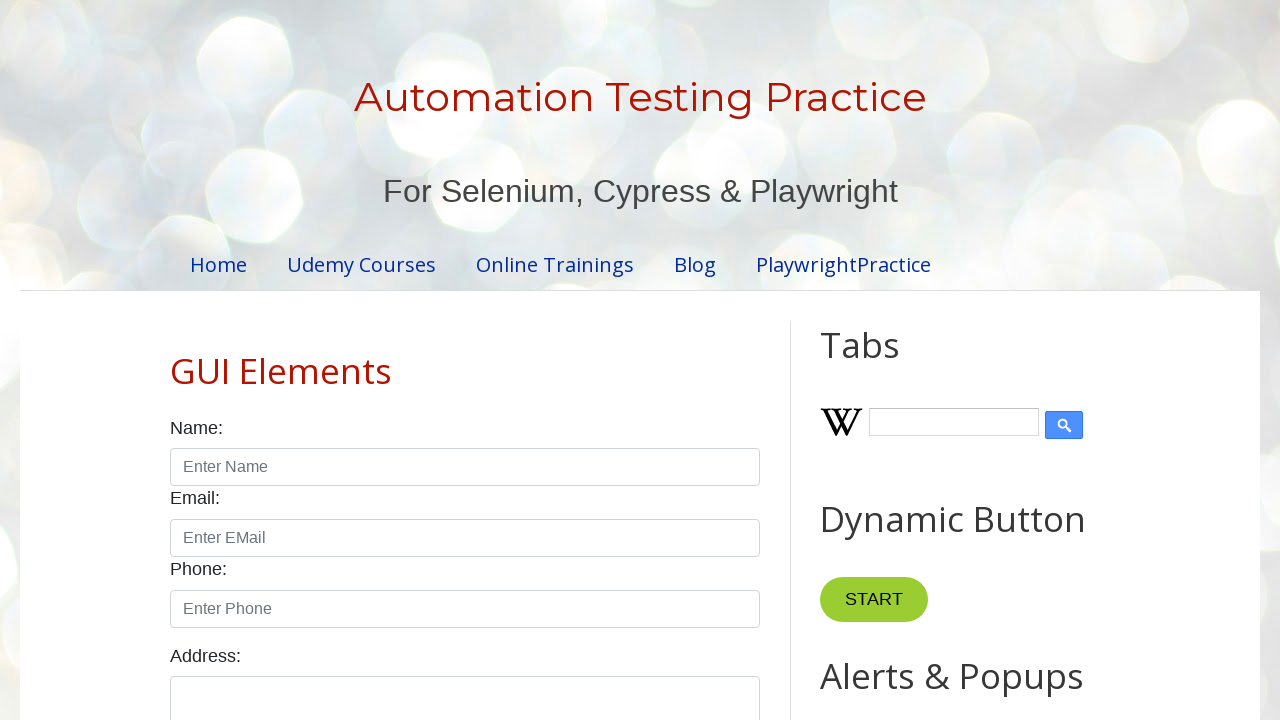

Clicked checkbox at index 4 at (604, 360) on input[type='checkbox'].form-check-input >> nth=4
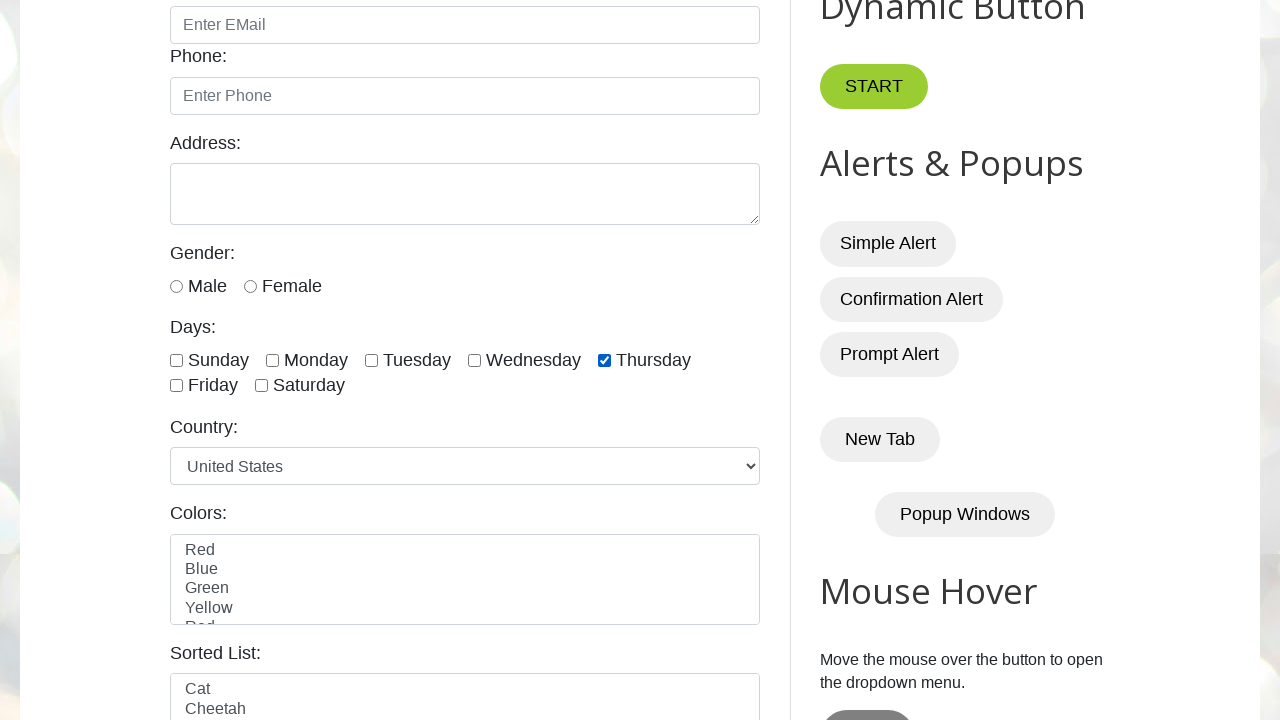

Clicked checkbox at index 5 at (176, 386) on input[type='checkbox'].form-check-input >> nth=5
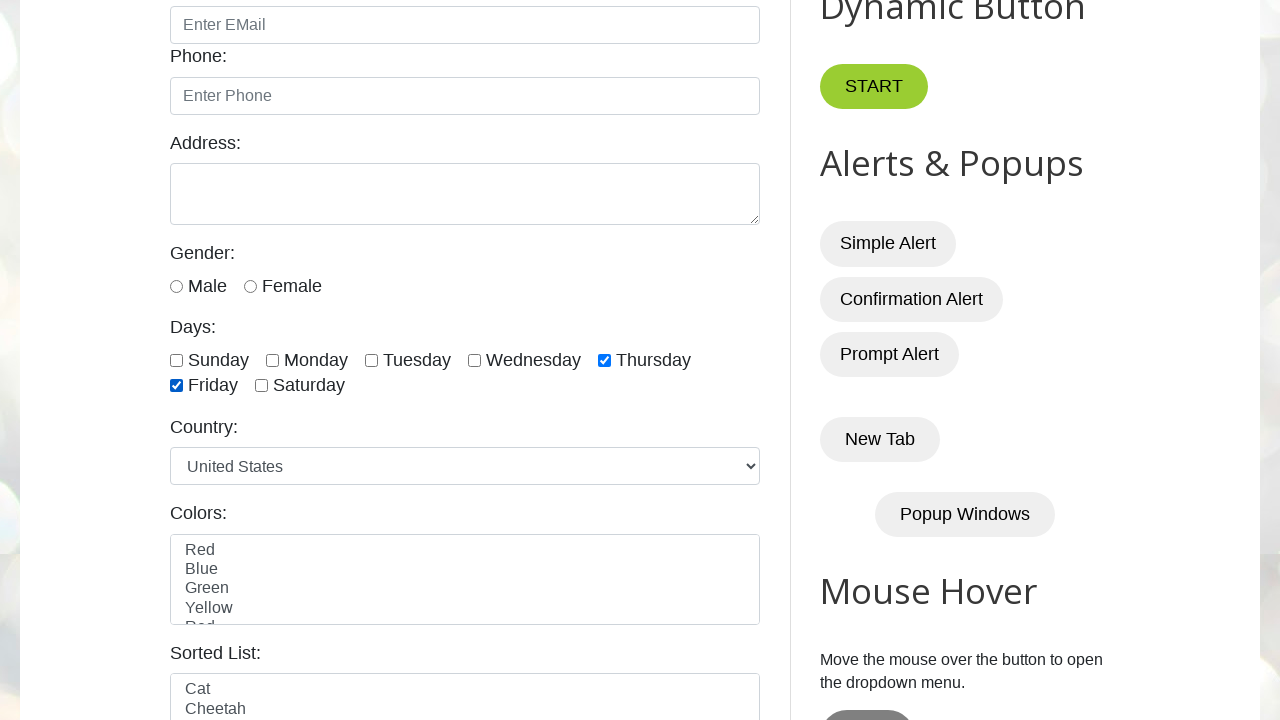

Clicked checkbox at index 6 at (262, 386) on input[type='checkbox'].form-check-input >> nth=6
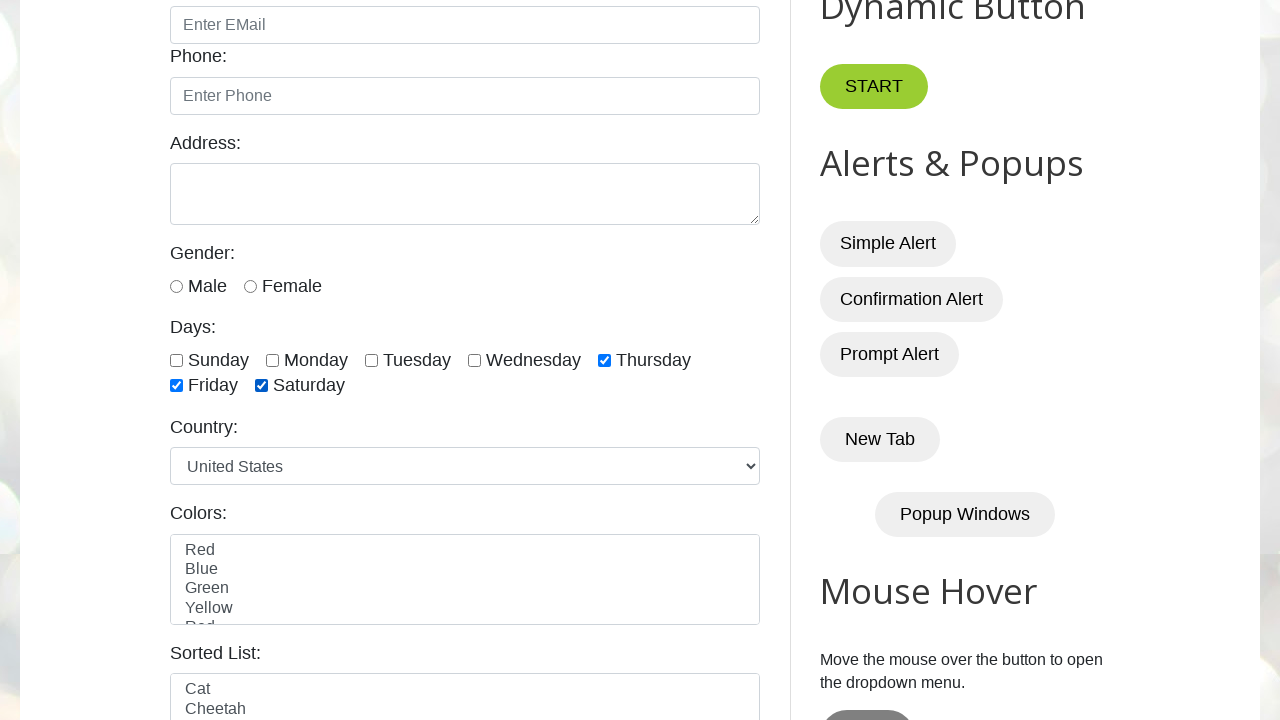

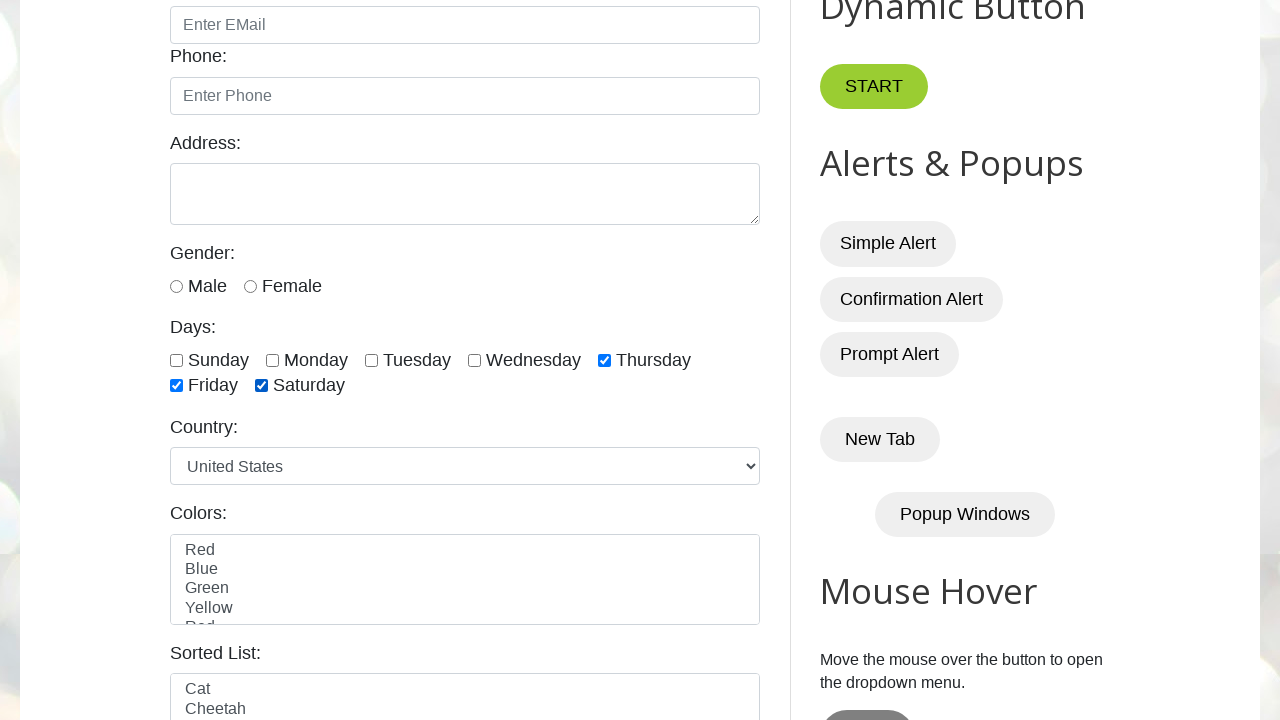